Tests that the 'Mark all as complete' checkbox state updates when individual items are completed or cleared.

Starting URL: https://demo.playwright.dev/todomvc

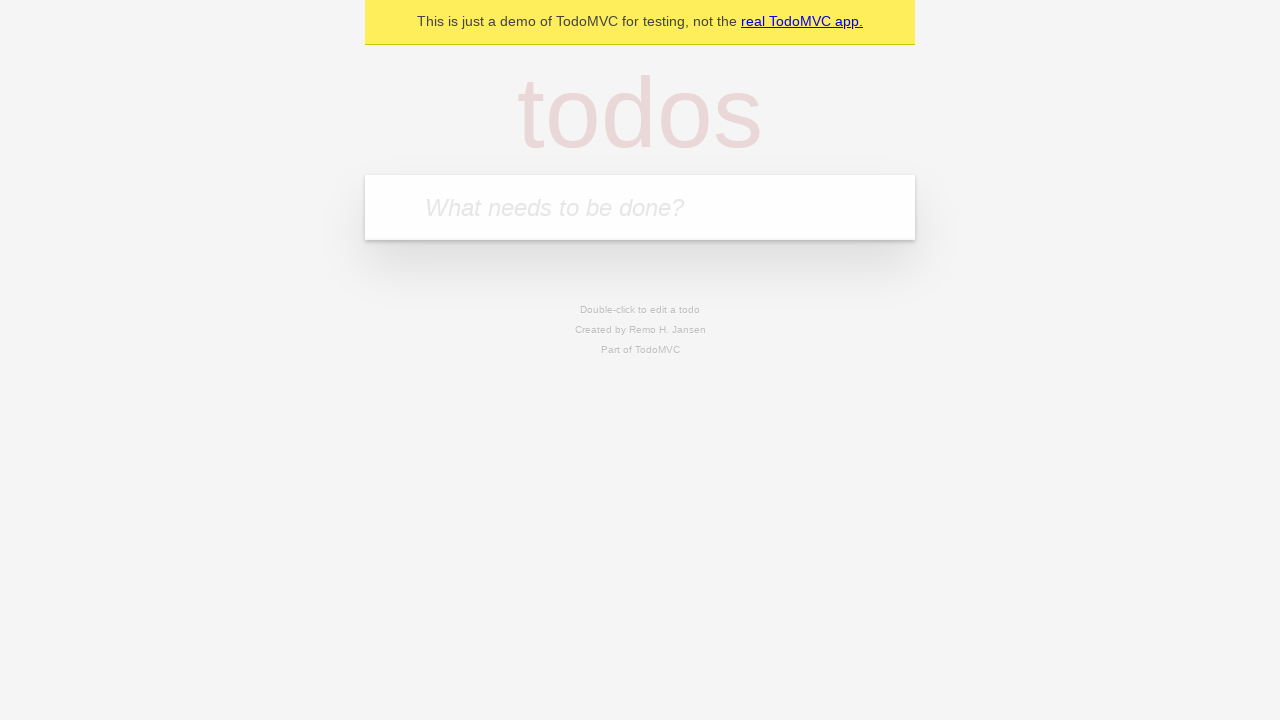

Filled todo input with 'buy some cheese' on internal:attr=[placeholder="What needs to be done?"i]
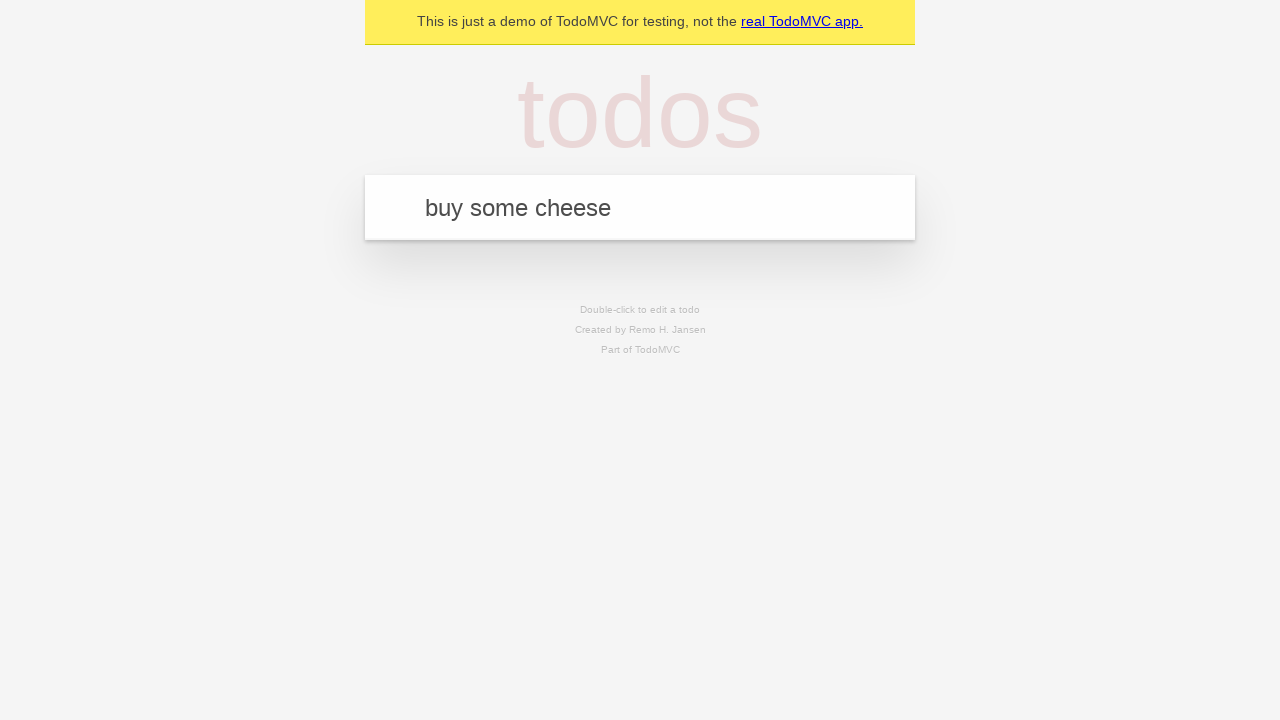

Pressed Enter to create todo 'buy some cheese' on internal:attr=[placeholder="What needs to be done?"i]
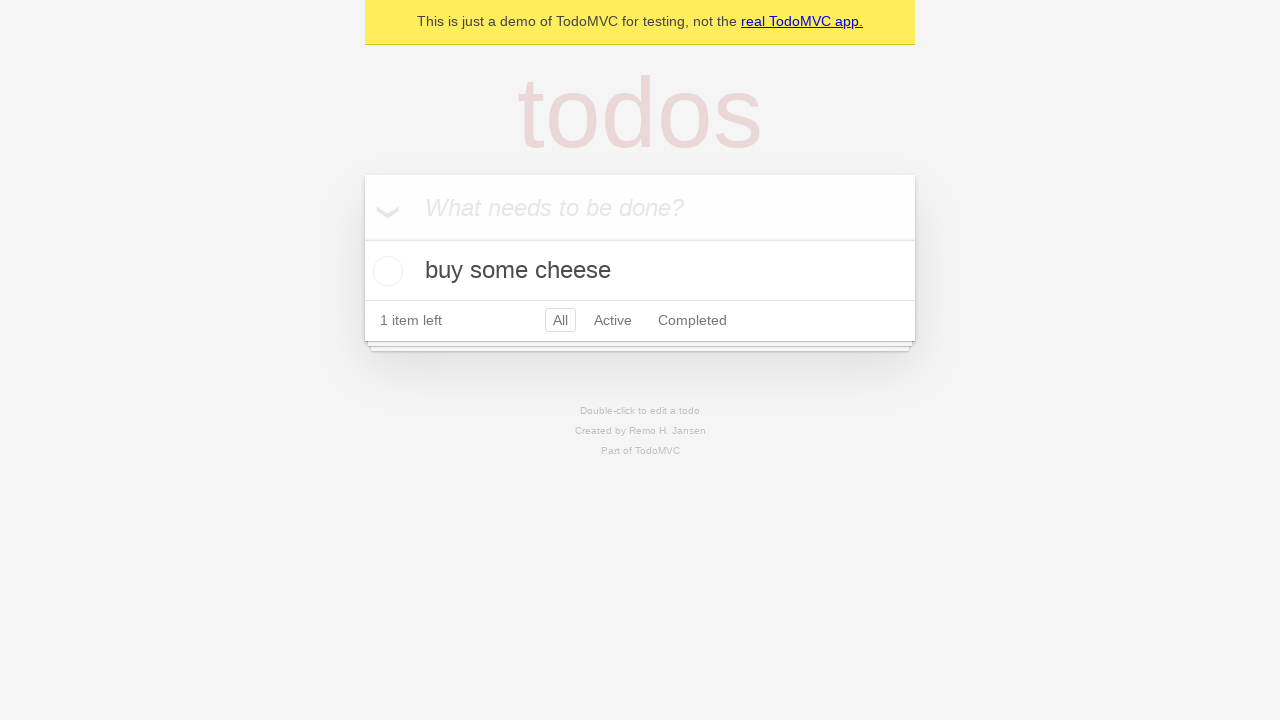

Filled todo input with 'feed the cat' on internal:attr=[placeholder="What needs to be done?"i]
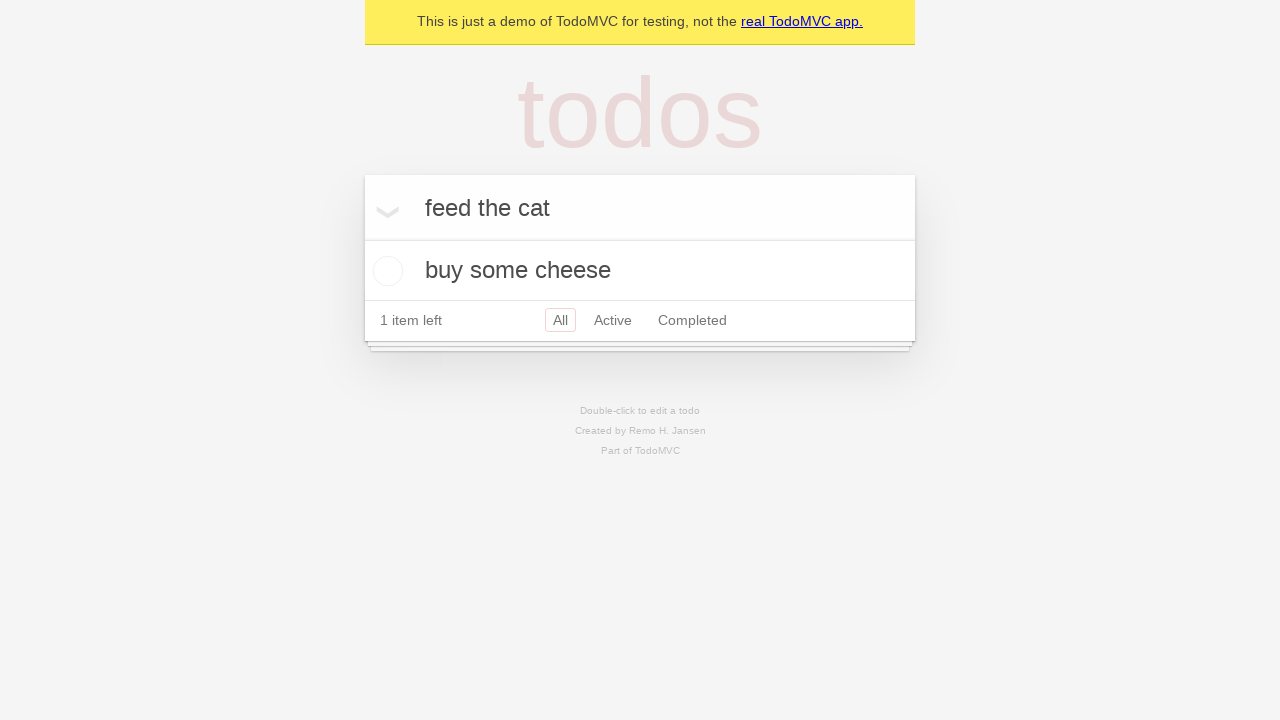

Pressed Enter to create todo 'feed the cat' on internal:attr=[placeholder="What needs to be done?"i]
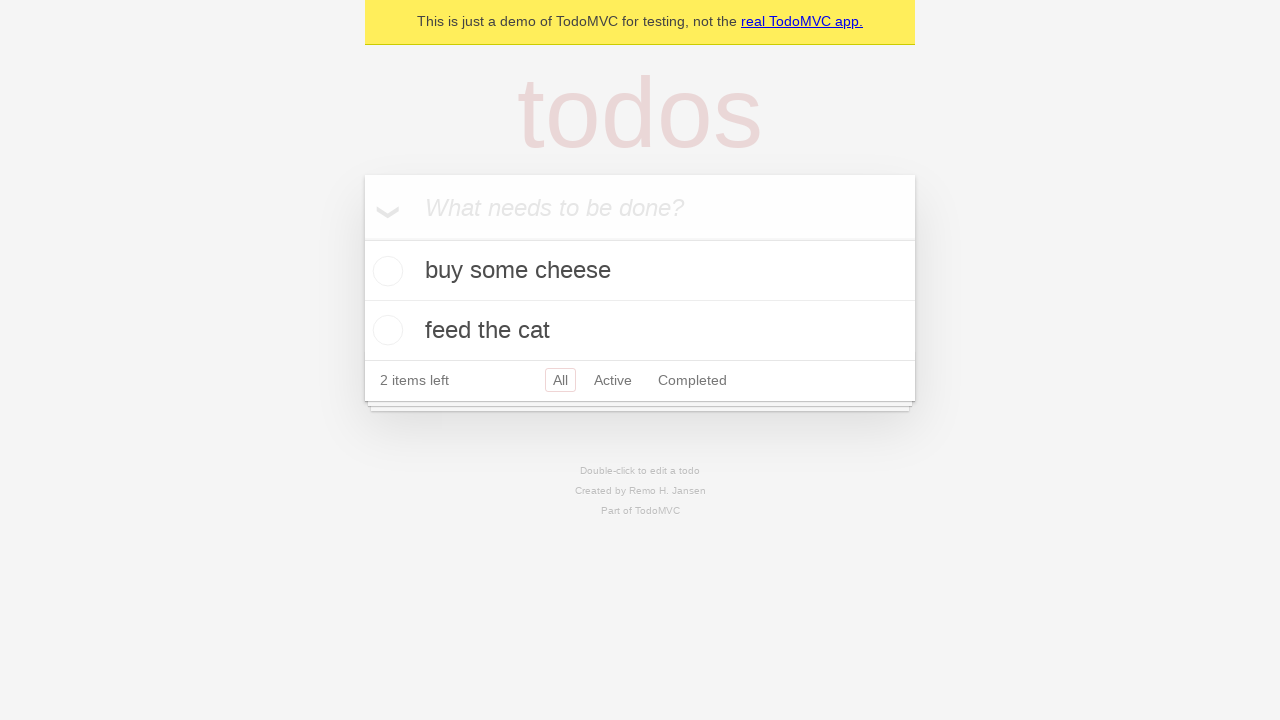

Filled todo input with 'book a doctors appointment' on internal:attr=[placeholder="What needs to be done?"i]
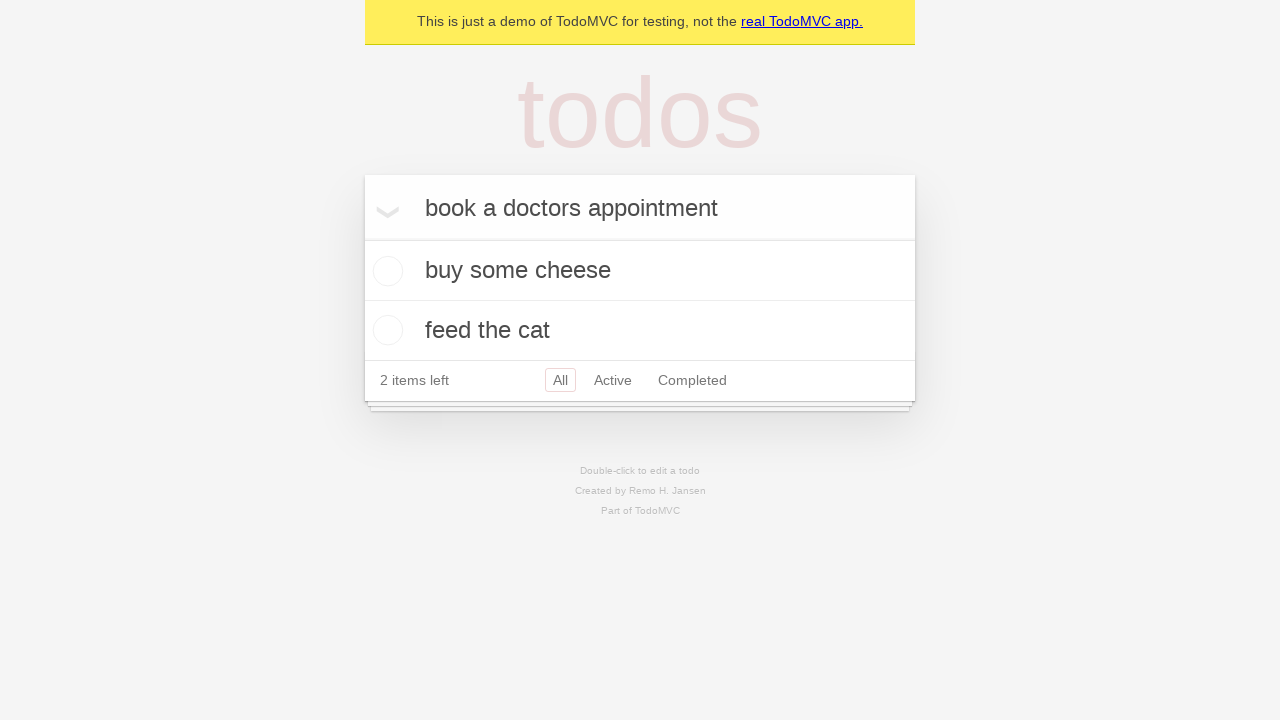

Pressed Enter to create todo 'book a doctors appointment' on internal:attr=[placeholder="What needs to be done?"i]
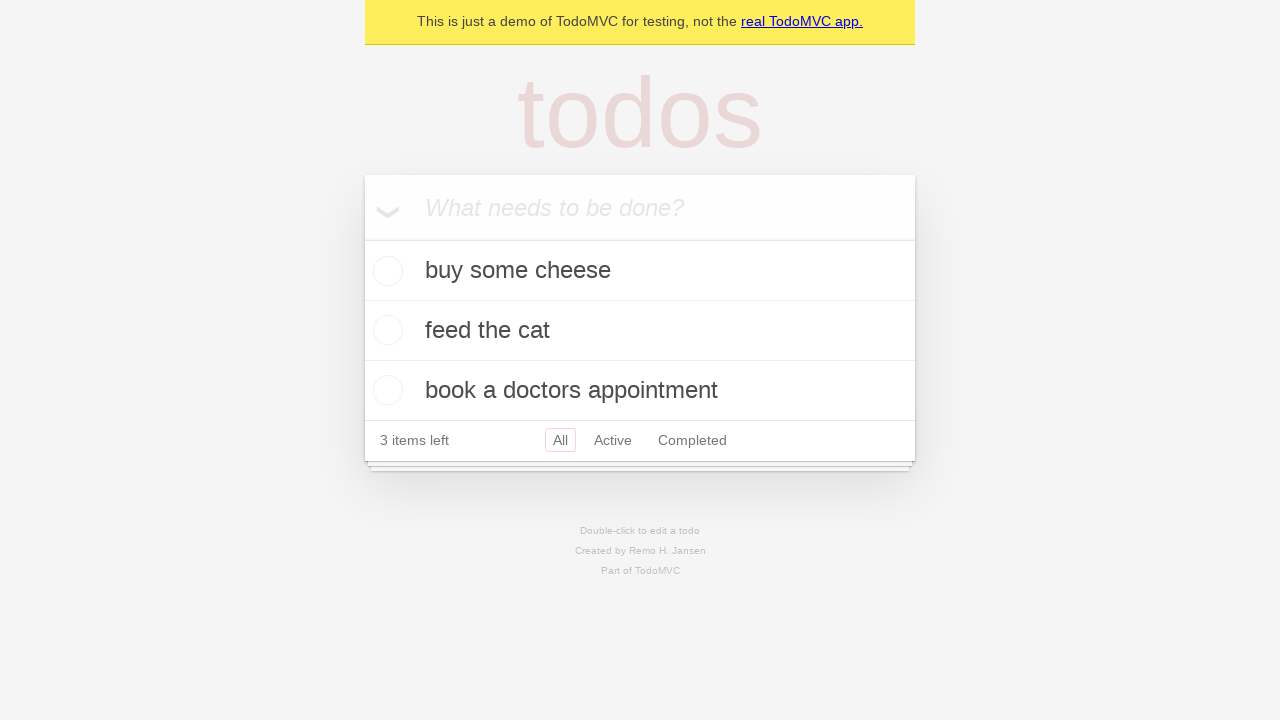

Waited for all three todos to be created
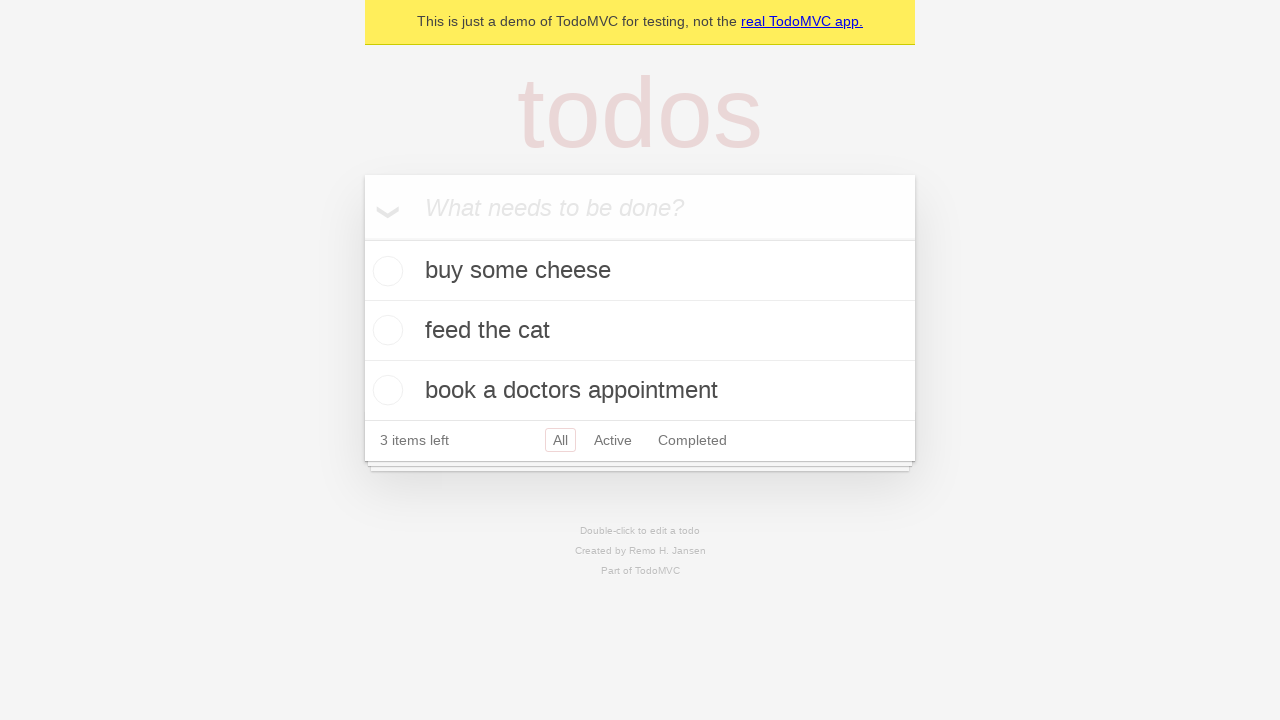

Checked 'Mark all as complete' checkbox at (362, 238) on internal:label="Mark all as complete"i
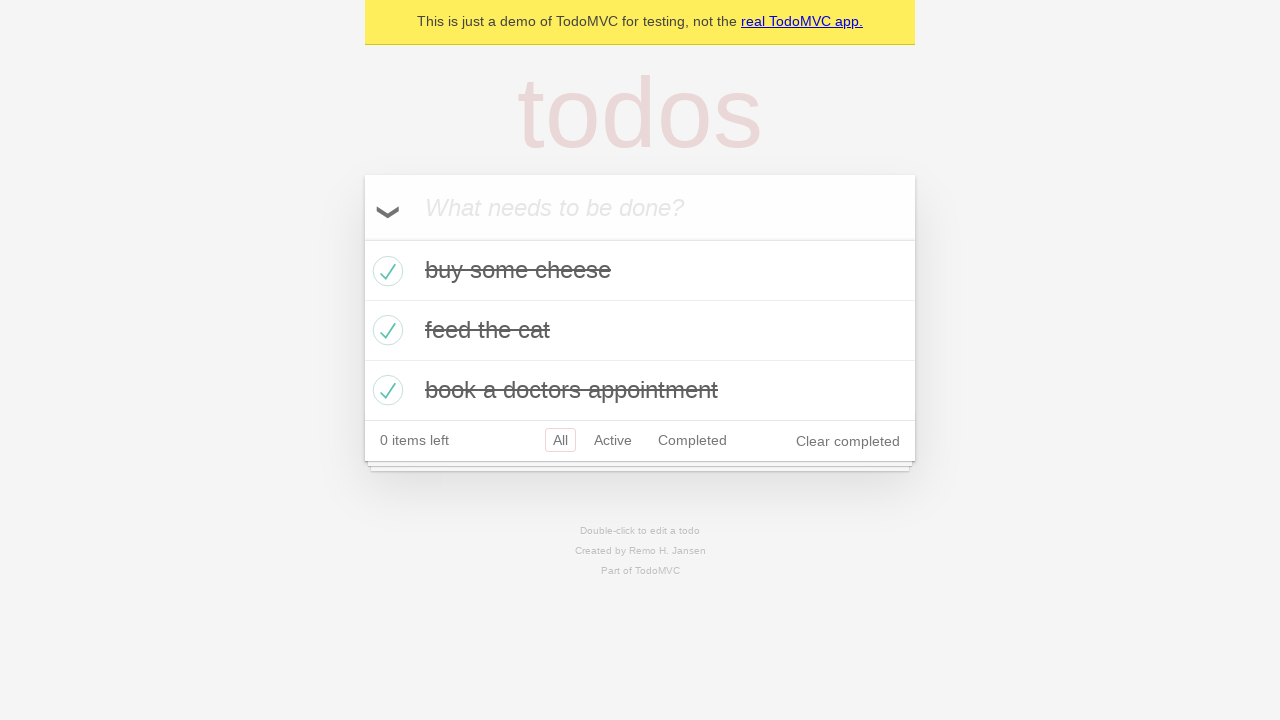

Unchecked the first todo item at (385, 271) on internal:testid=[data-testid="todo-item"s] >> nth=0 >> internal:role=checkbox
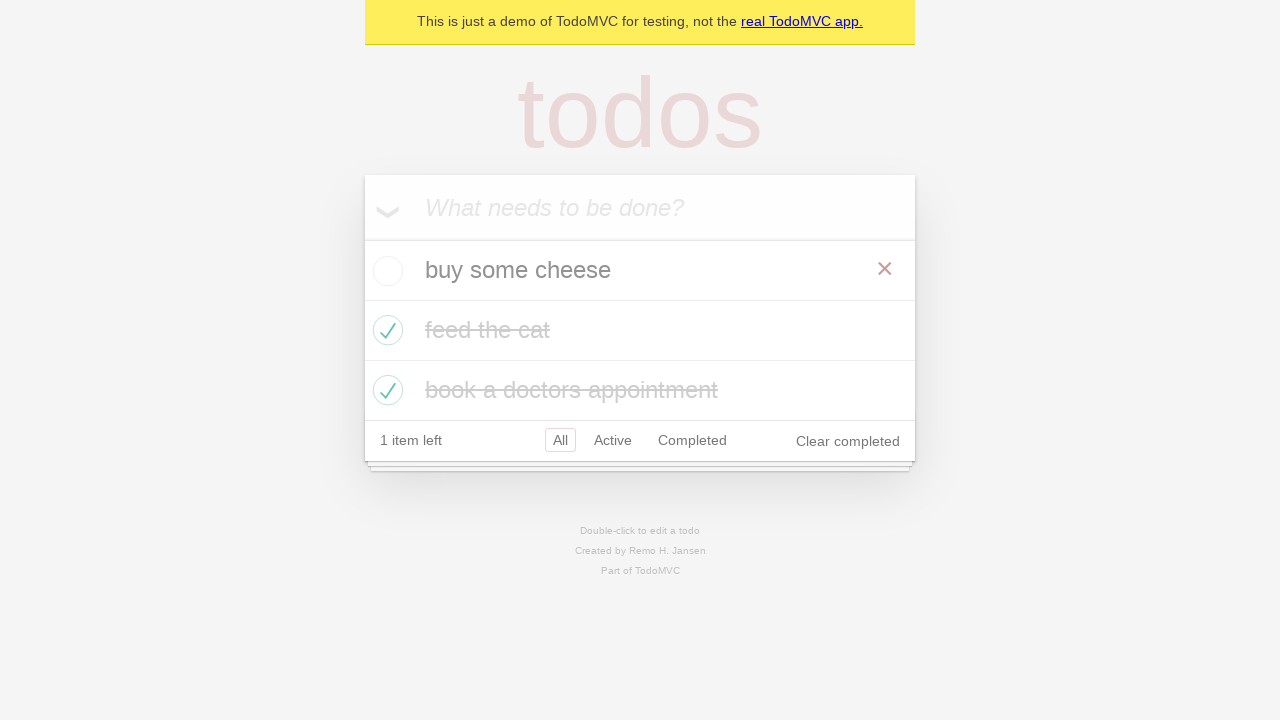

Rechecked the first todo item at (385, 271) on internal:testid=[data-testid="todo-item"s] >> nth=0 >> internal:role=checkbox
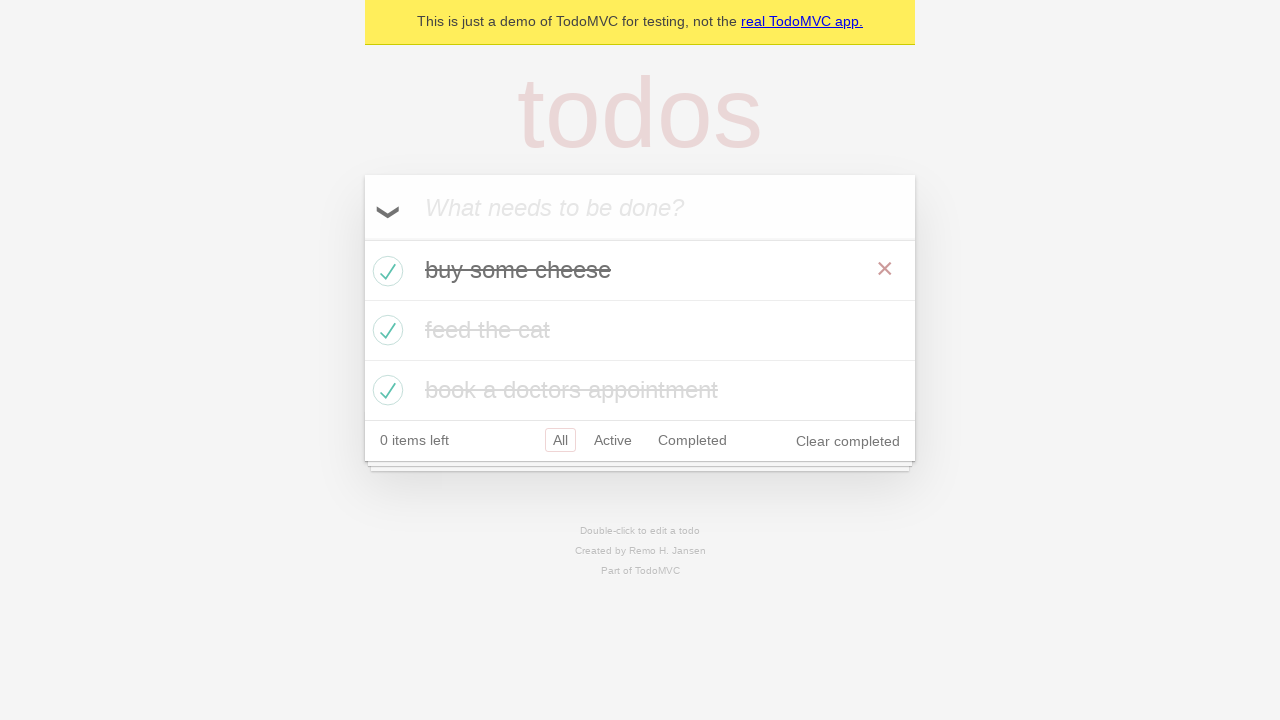

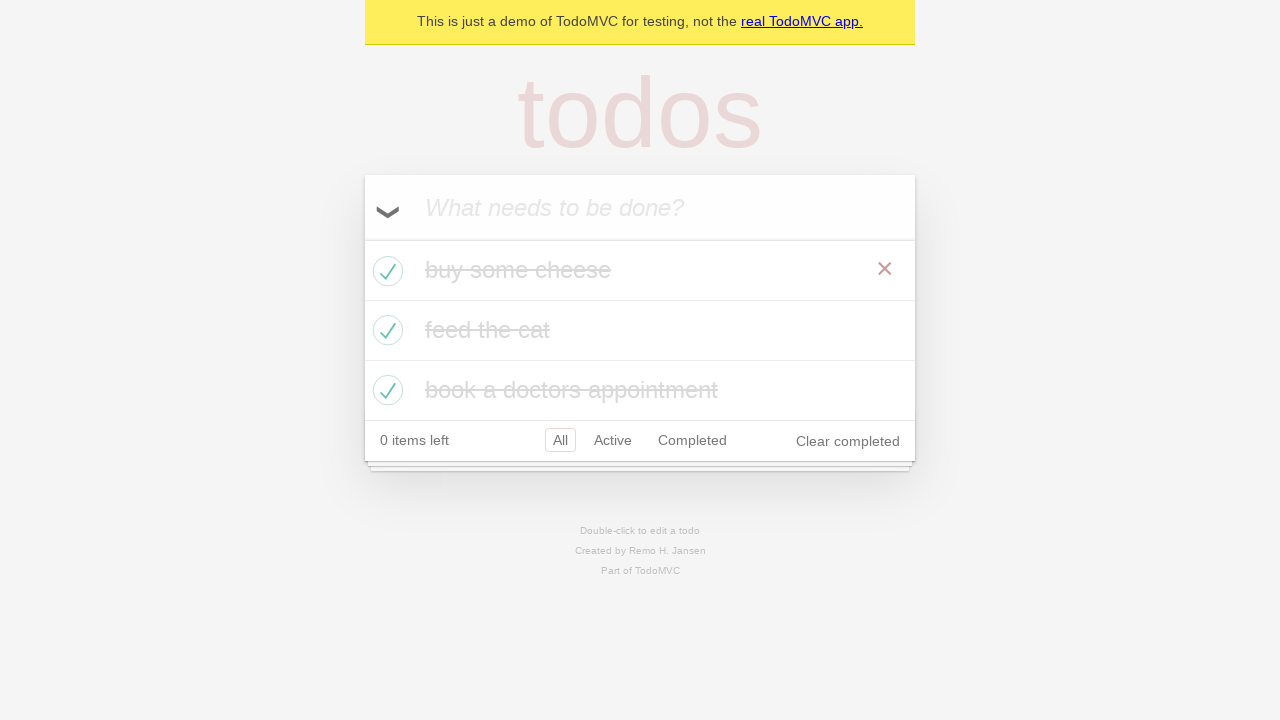